Tests frame handling functionality by accessing content within an iframe using Playwright's frame locator methods to read the h1 text content from an embedded frame.

Starting URL: https://demoqa.com/frames

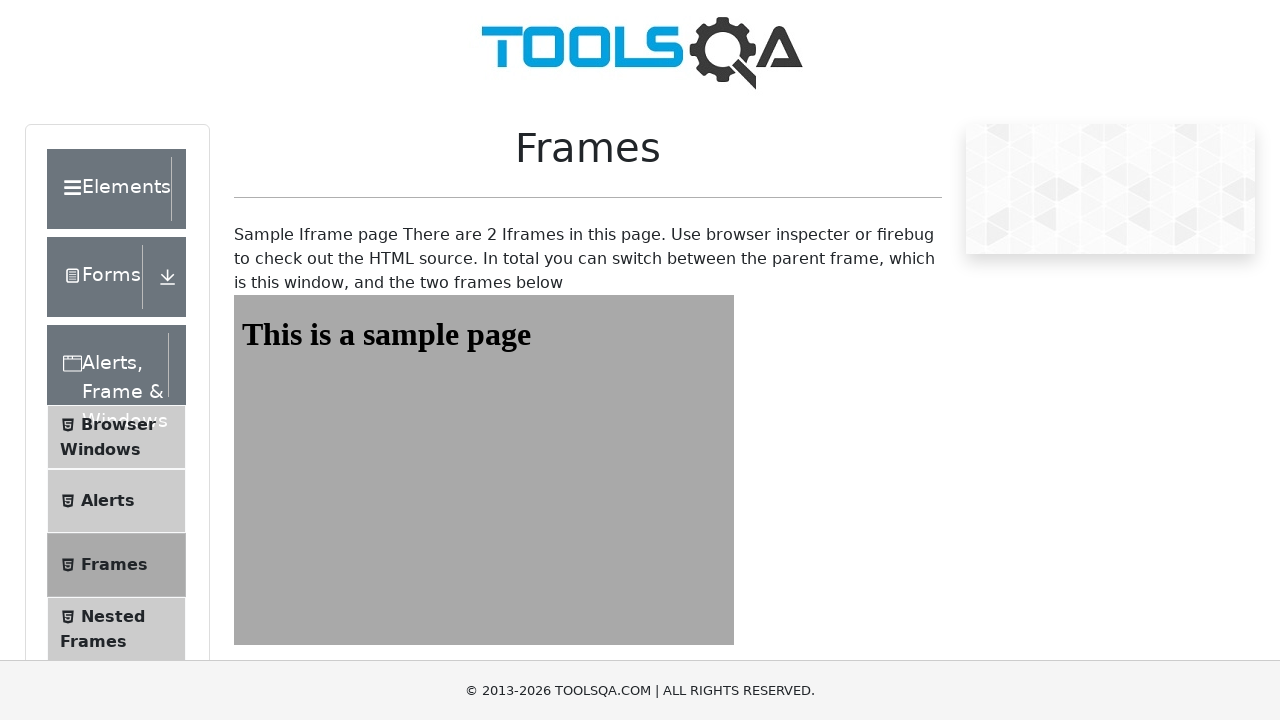

Navigated to frames test page
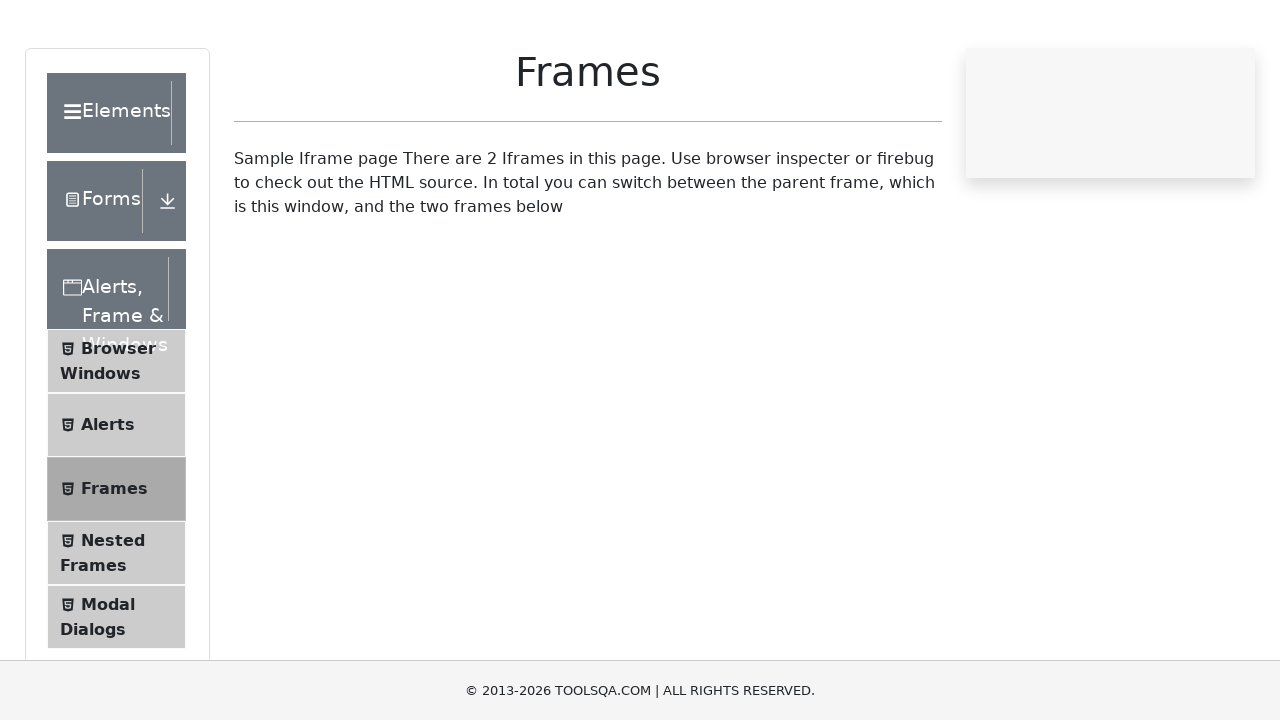

Retrieved h1 text content from iframe#frame1 using frame_locator
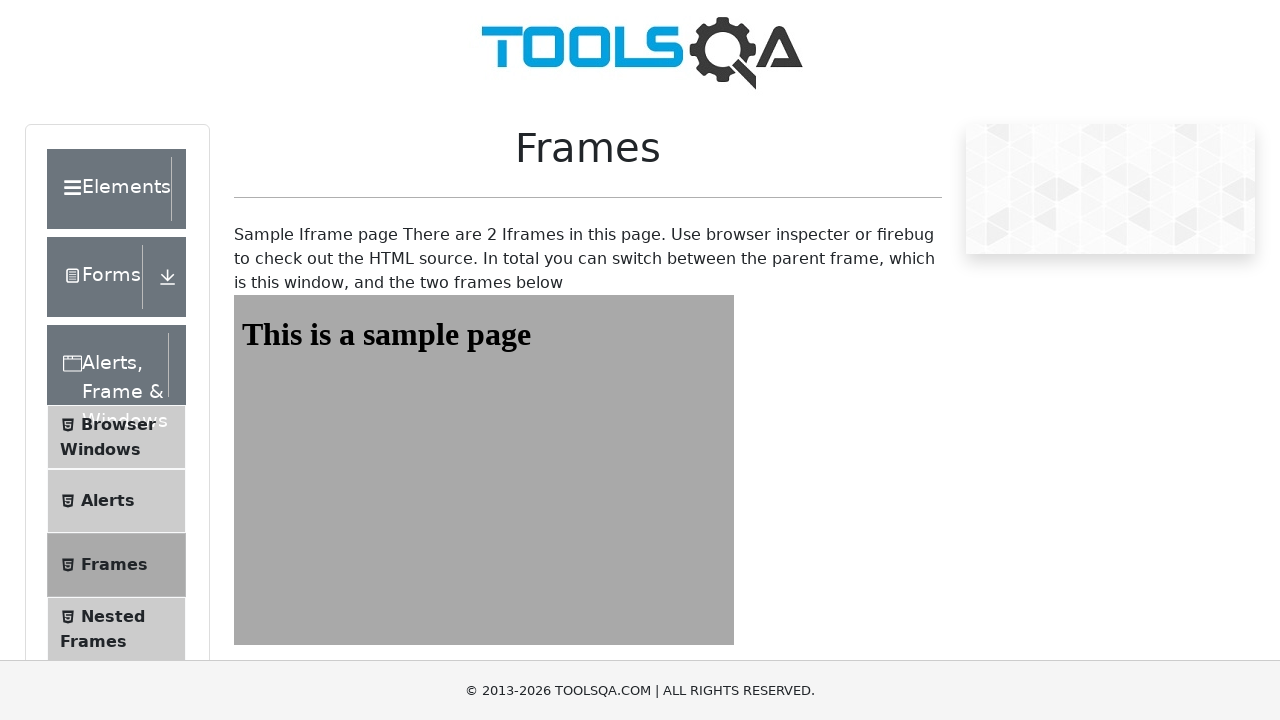

Accessed frame with name 'frame1' using frame() method
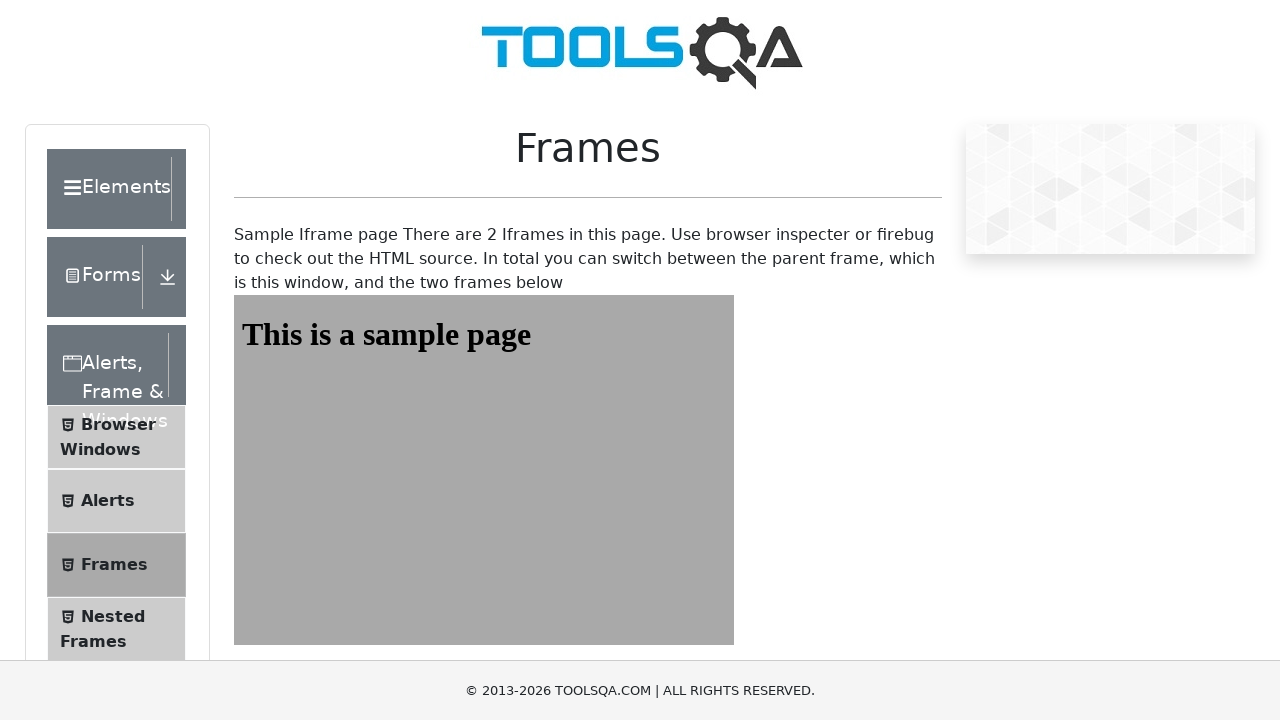

Retrieved h1 text content from named frame
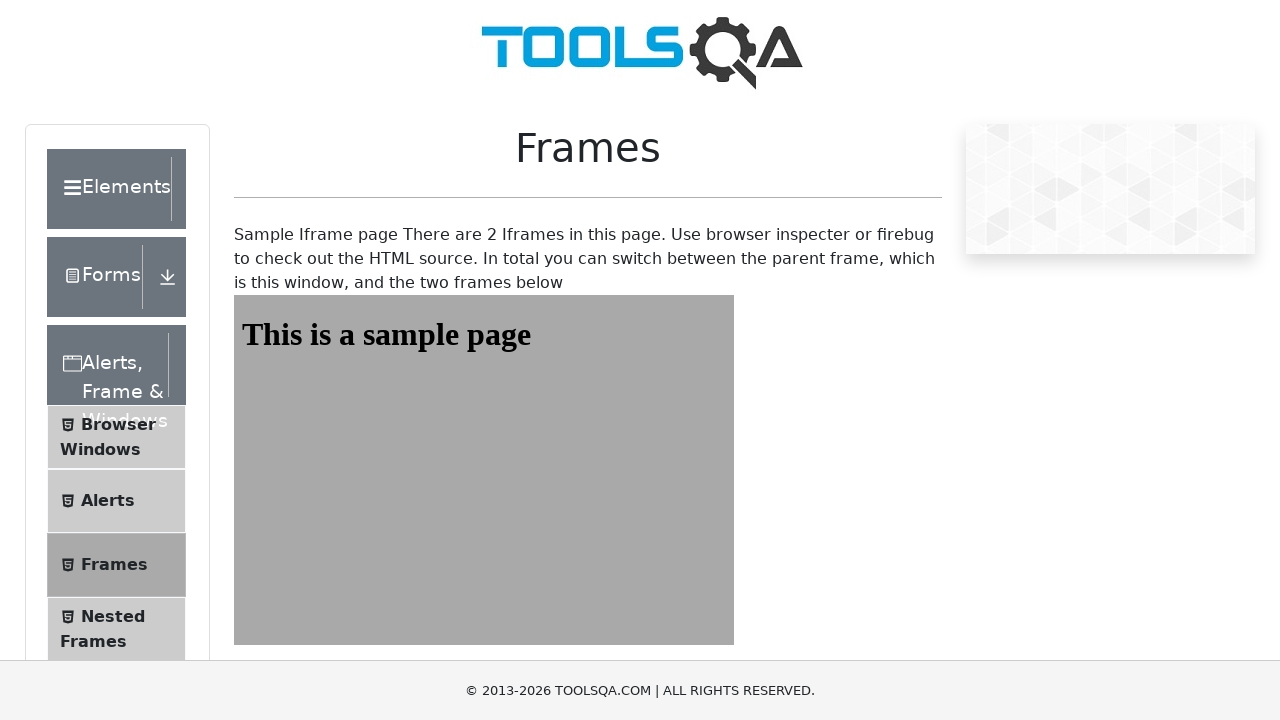

Waited for h1 element in iframe#frame1 to be visible
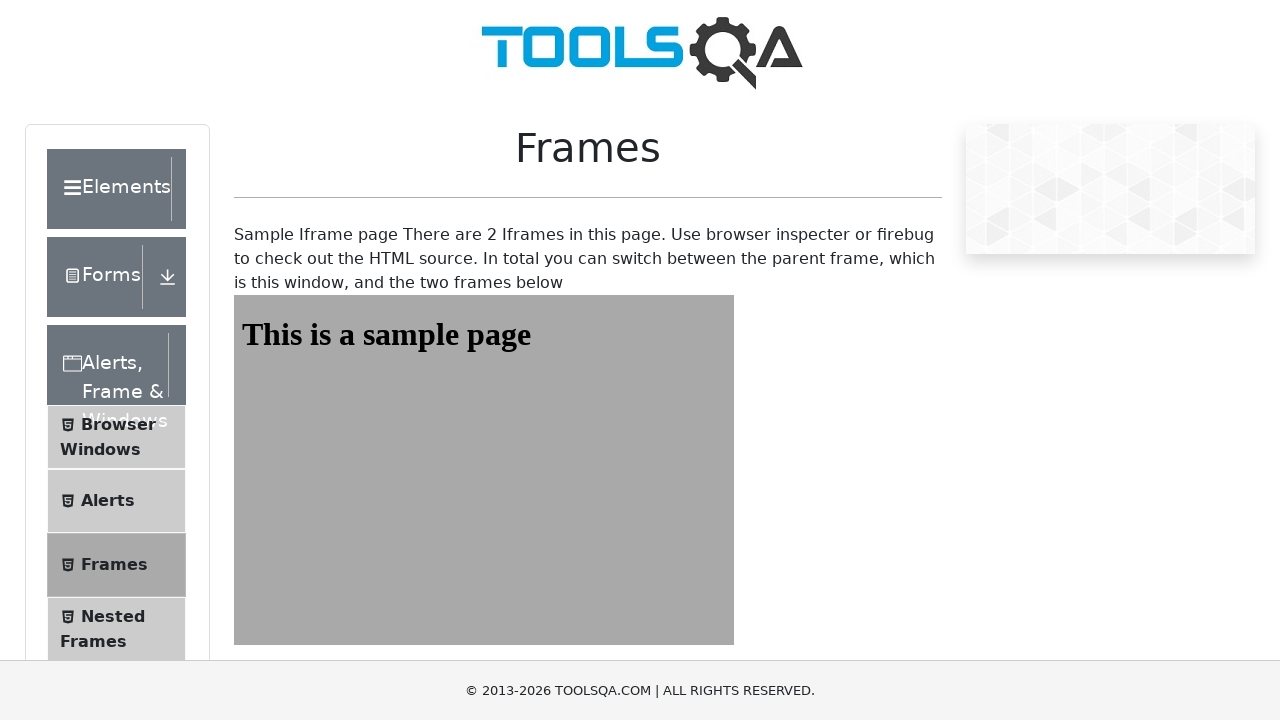

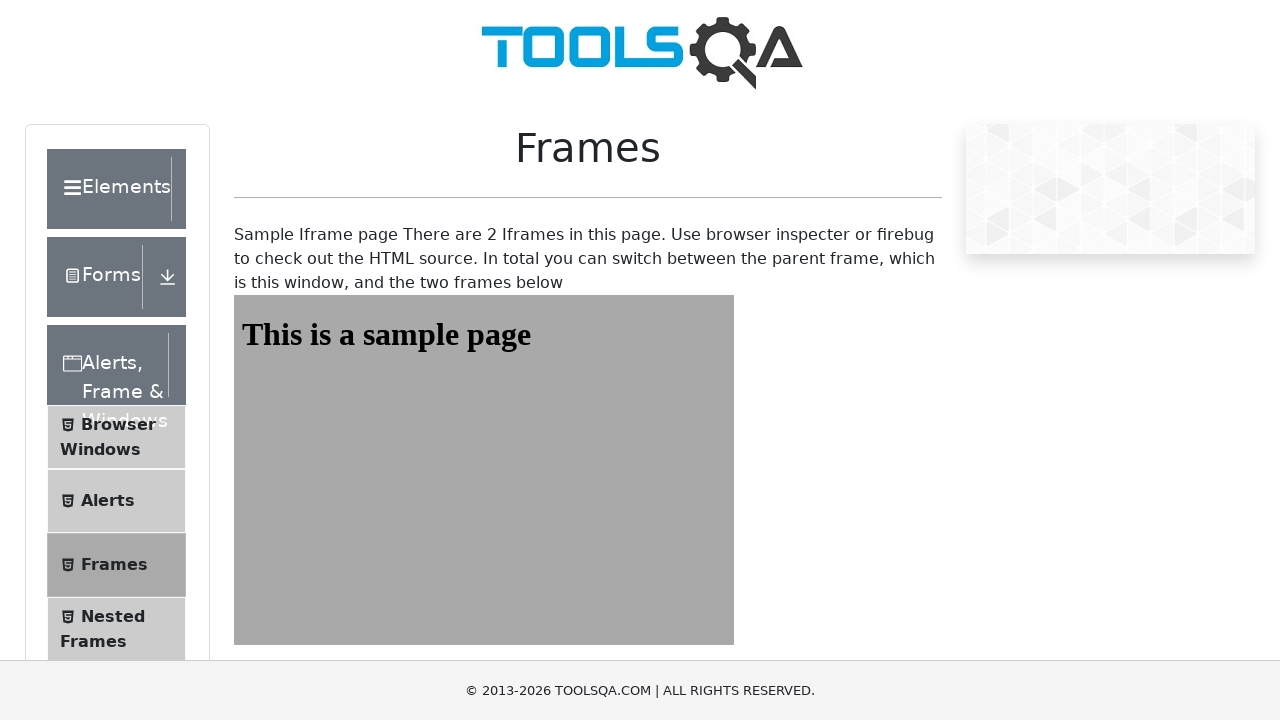